Adds a todo, edits it by double-clicking, changes the text, and saves by blurring the input

Starting URL: https://todomvc.com/examples/typescript-angular/#/

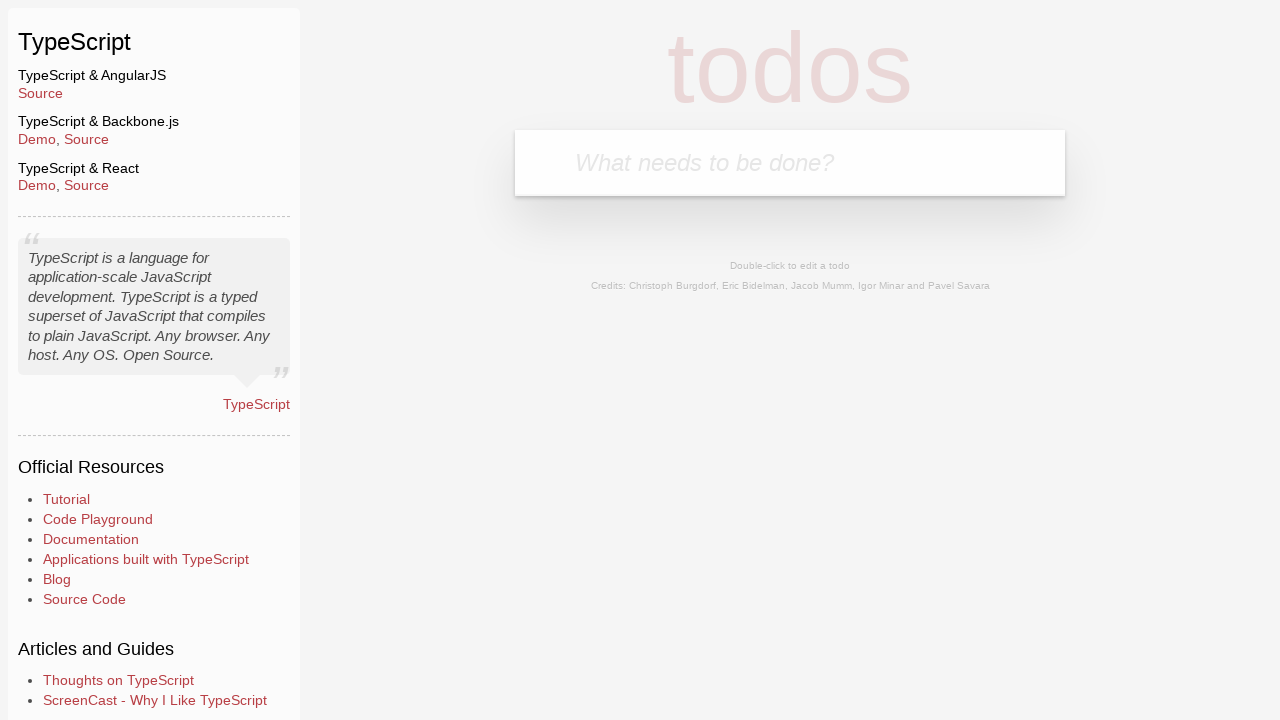

Filled new todo input with 'Lorem' on .new-todo
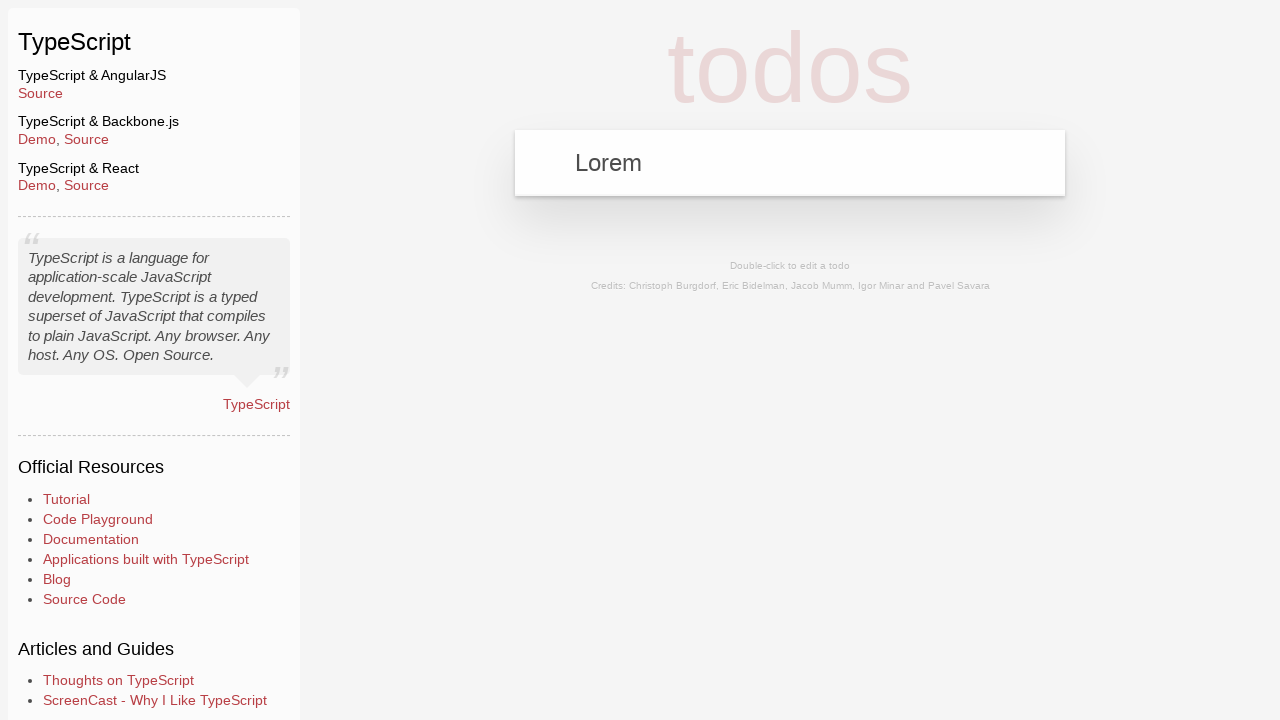

Pressed Enter to create the todo on .new-todo
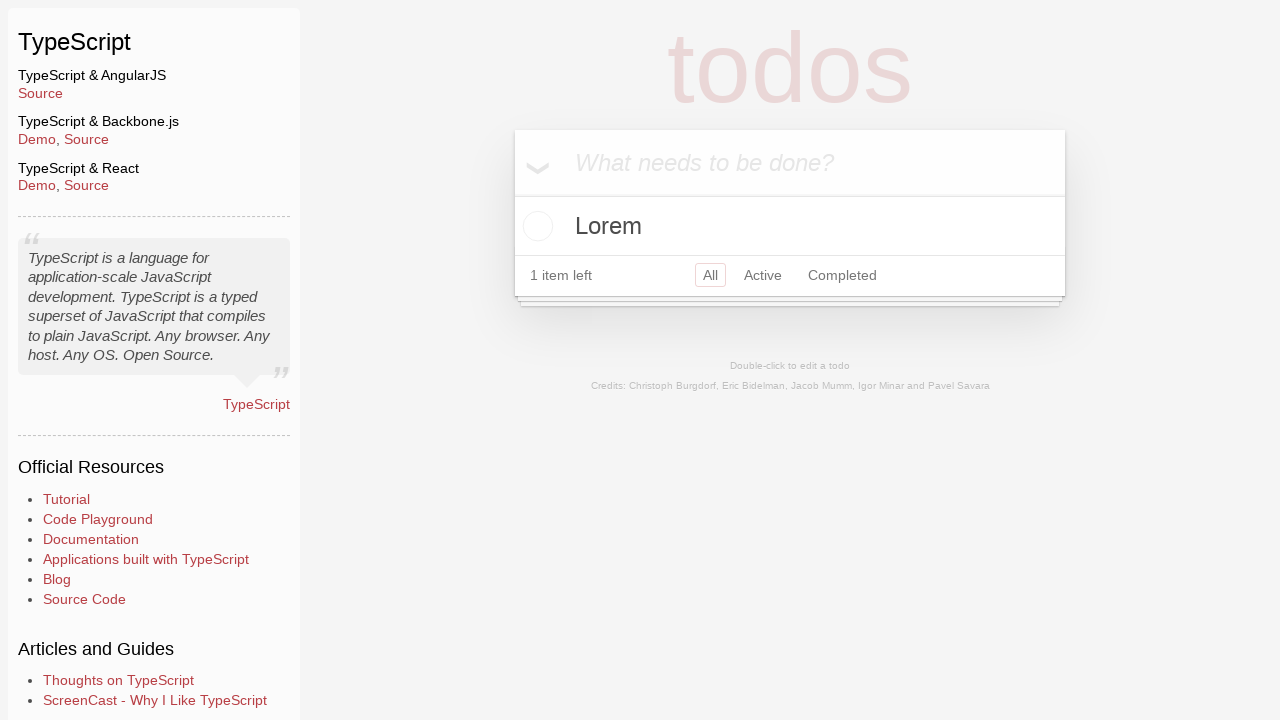

Double-clicked todo item to enter edit mode at (790, 226) on text=Lorem
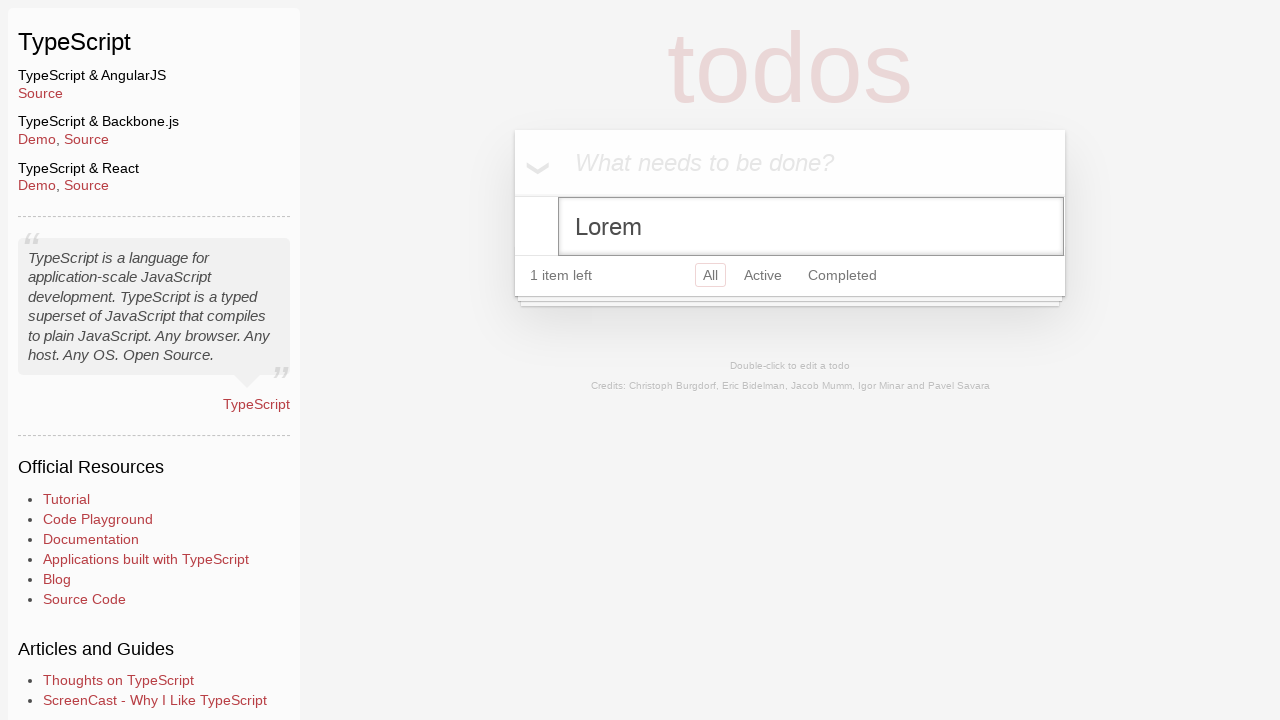

Changed todo text to 'Ipsum' on .edit
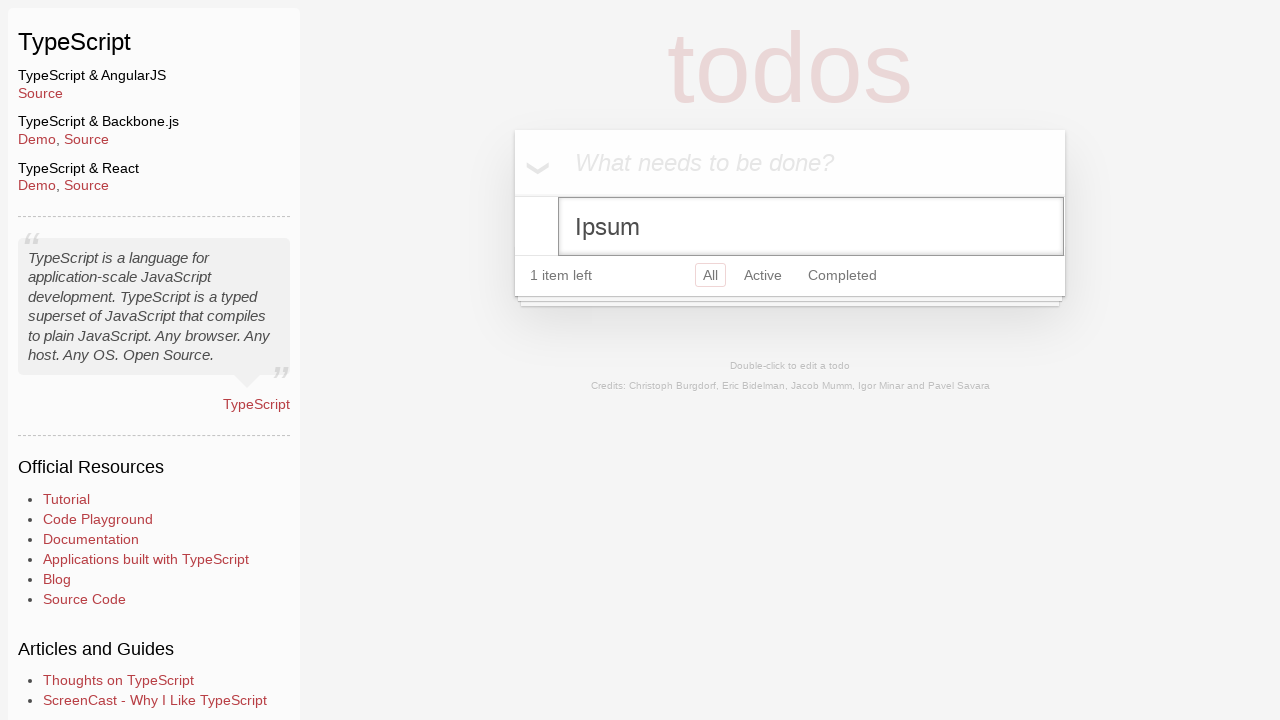

Blurred edit input to save changes
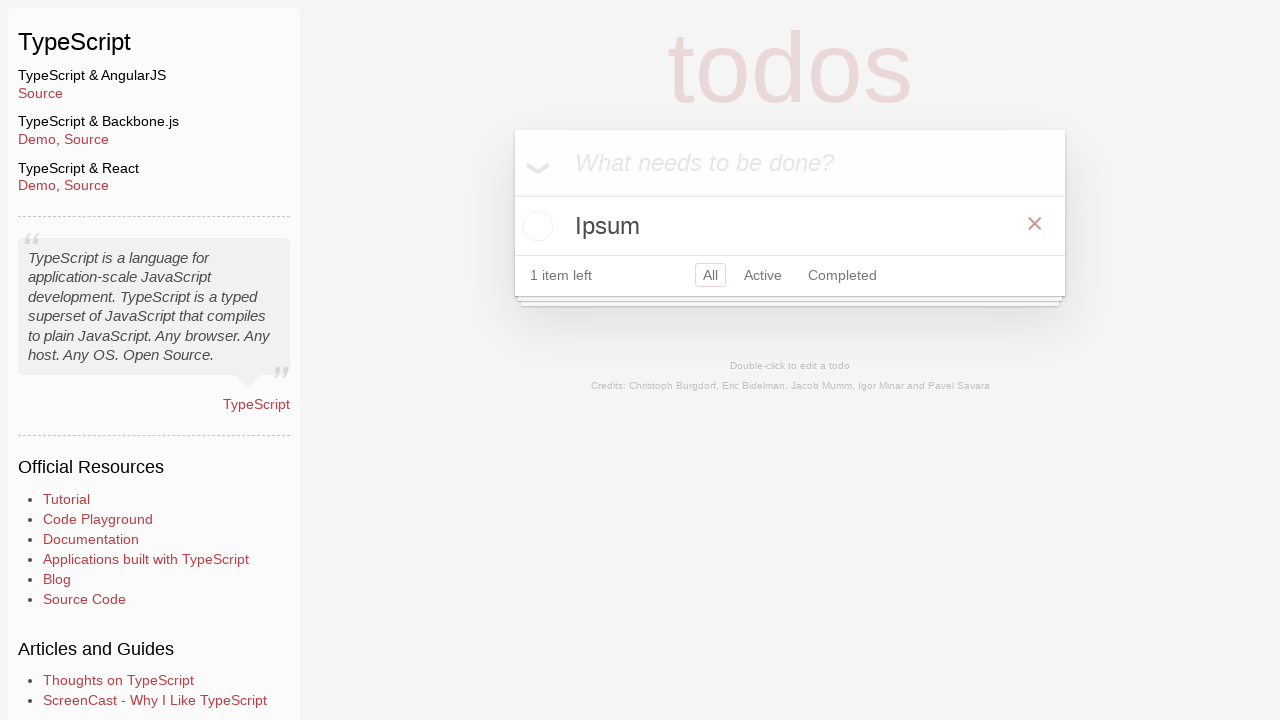

Verified todo was successfully updated to 'Ipsum'
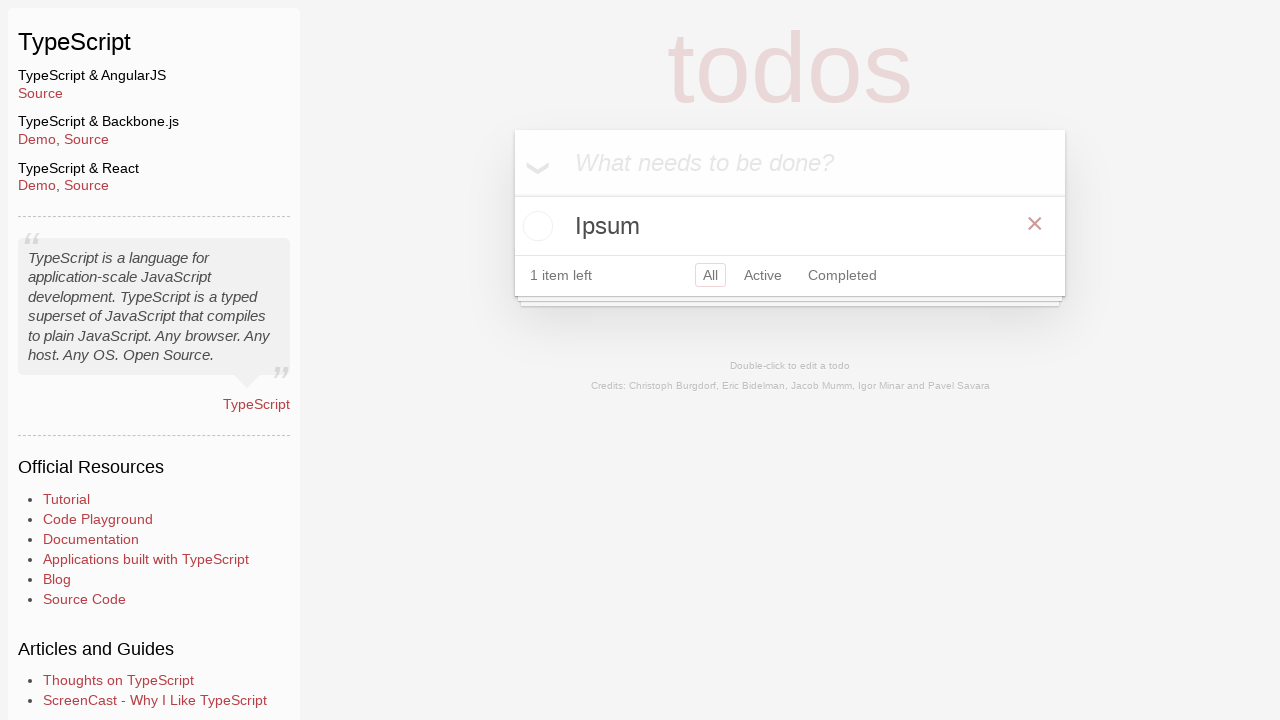

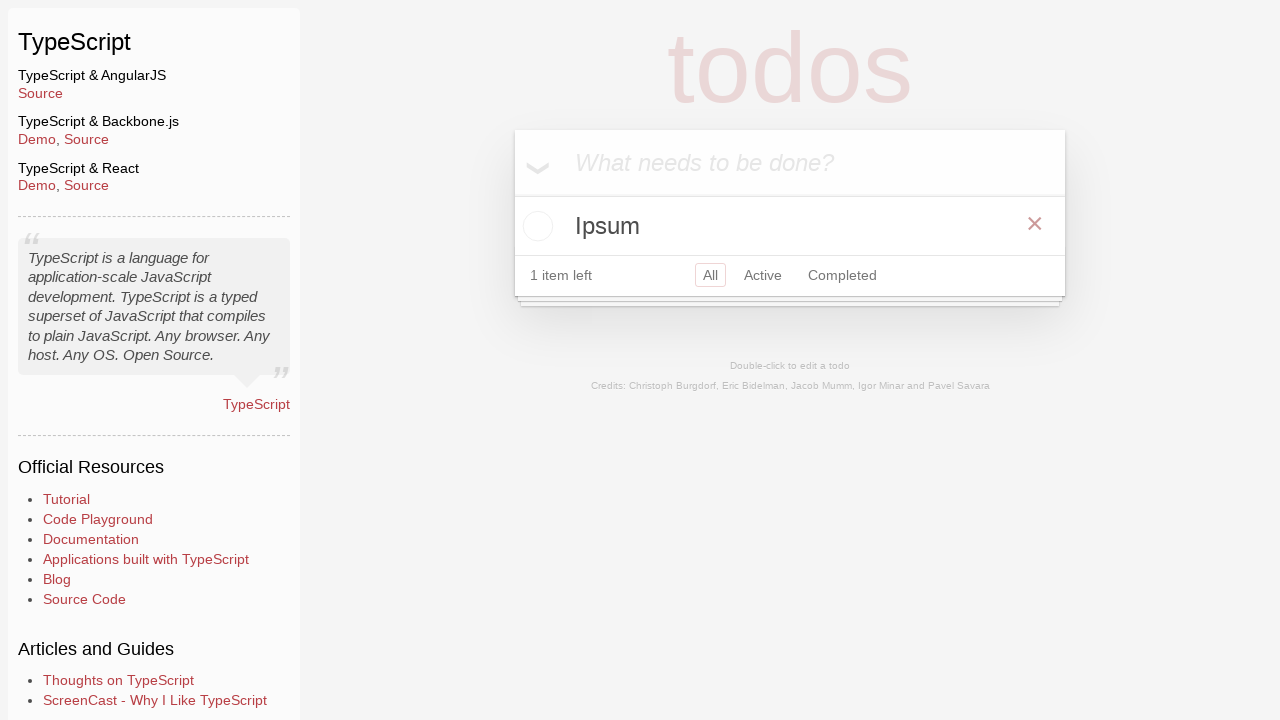